Tests the draggable functionality on jQuery UI demo page by dragging an element to a new position

Starting URL: https://jqueryui.com/draggable/

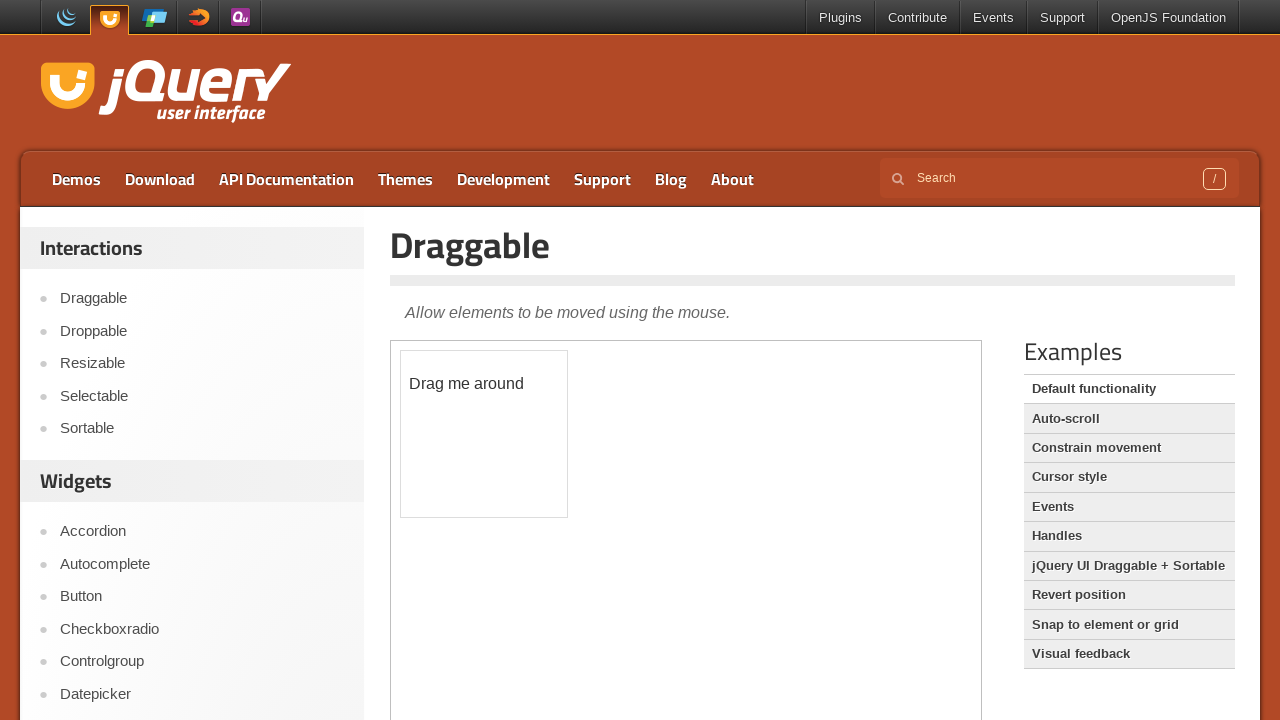

Located the demo iframe
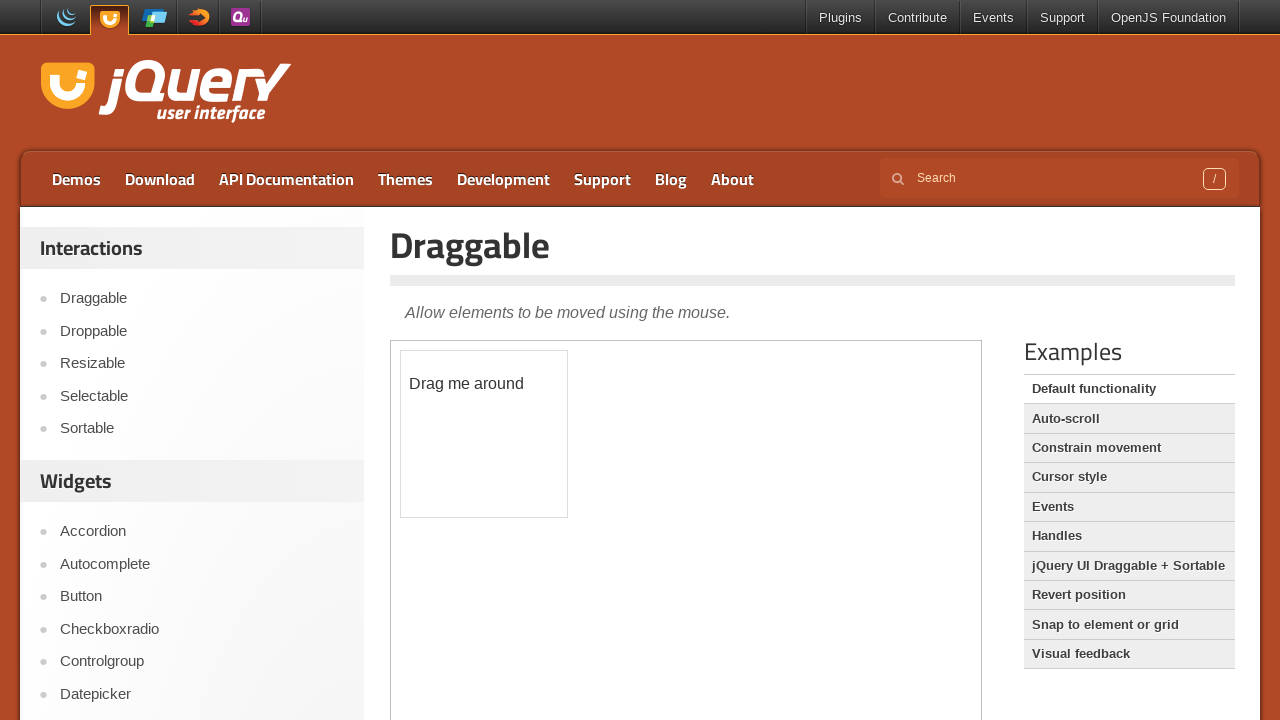

Located the draggable element
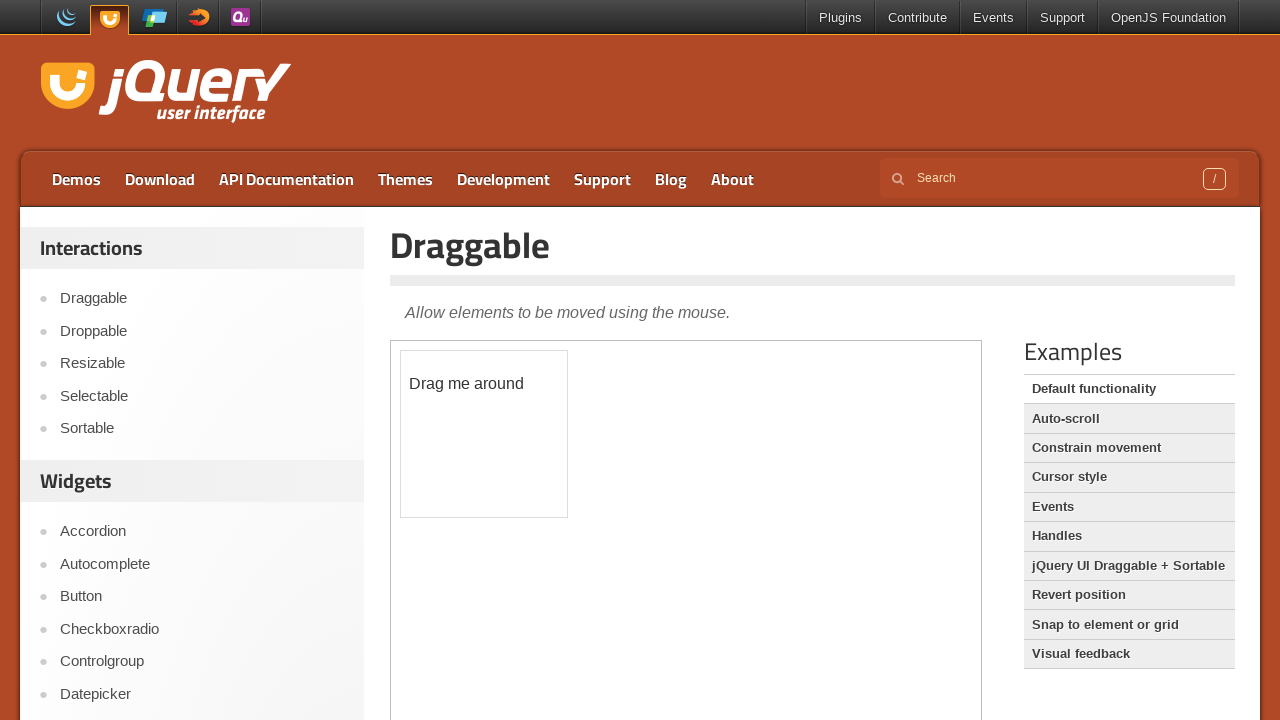

Retrieved initial position: x=400.109375, y=349.875
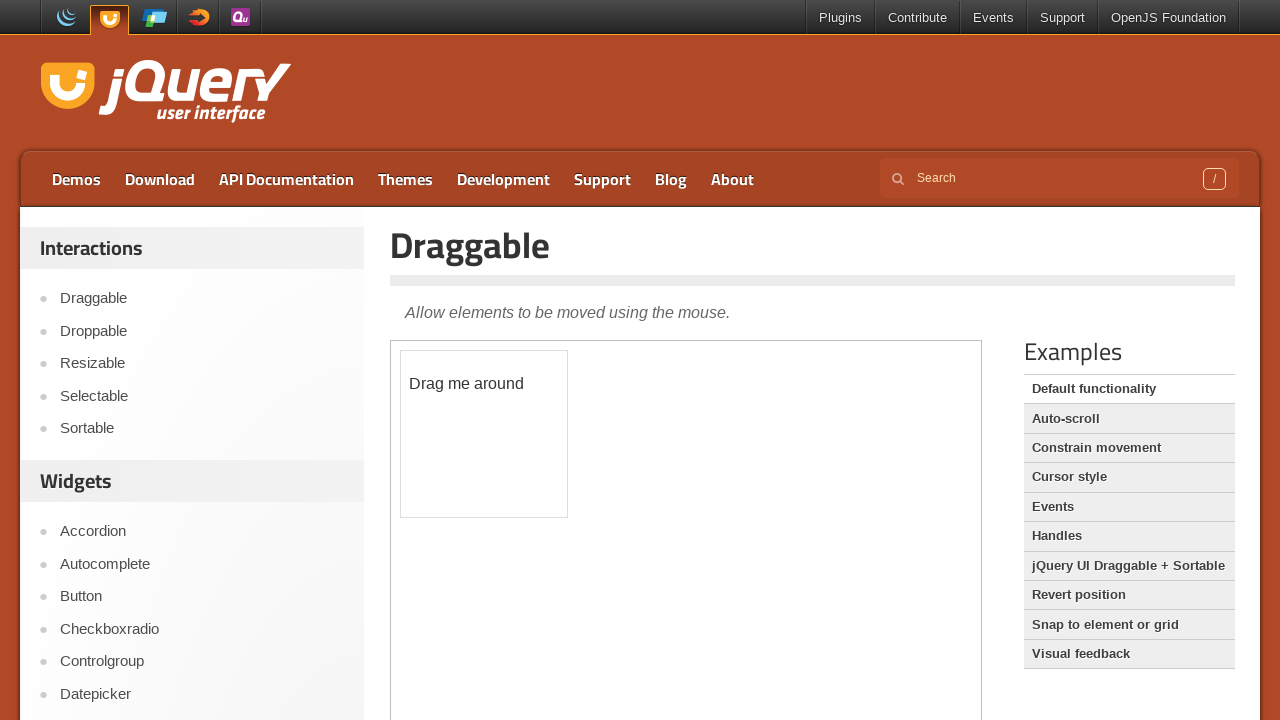

Dragged element to new position (100px, 100px) at (501, 451)
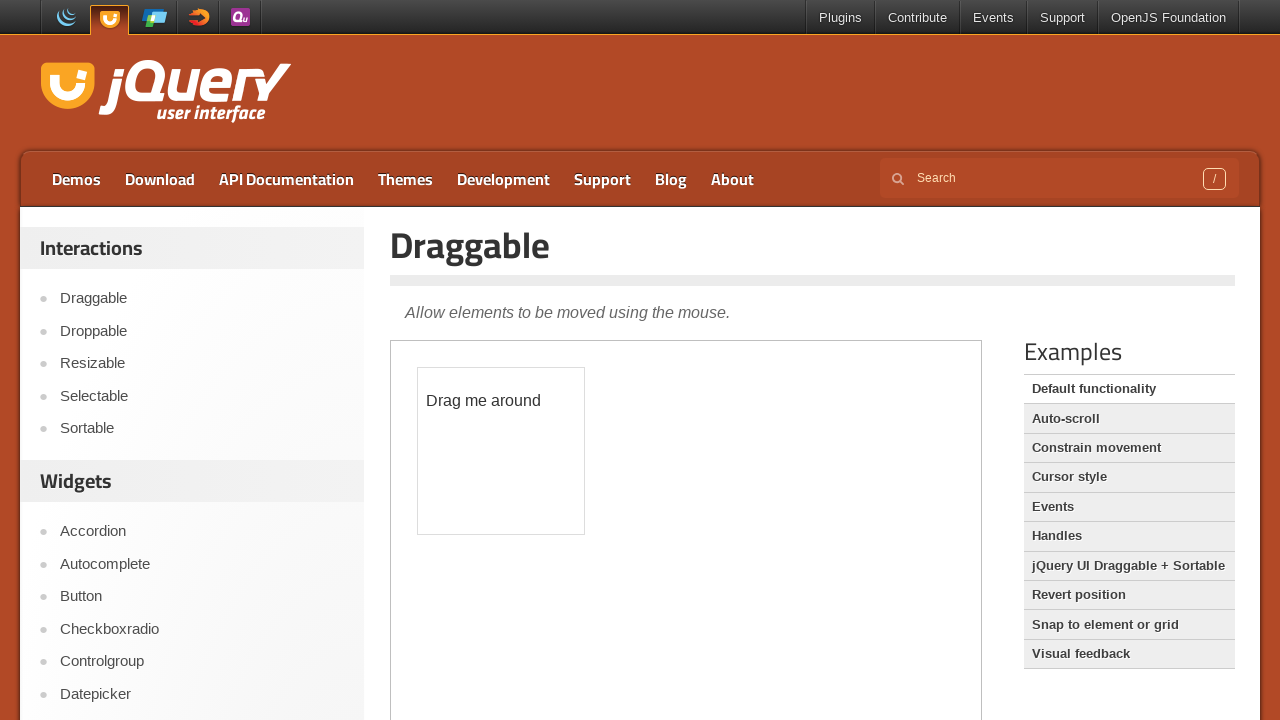

Retrieved final position: x=417.109375, y=366.875
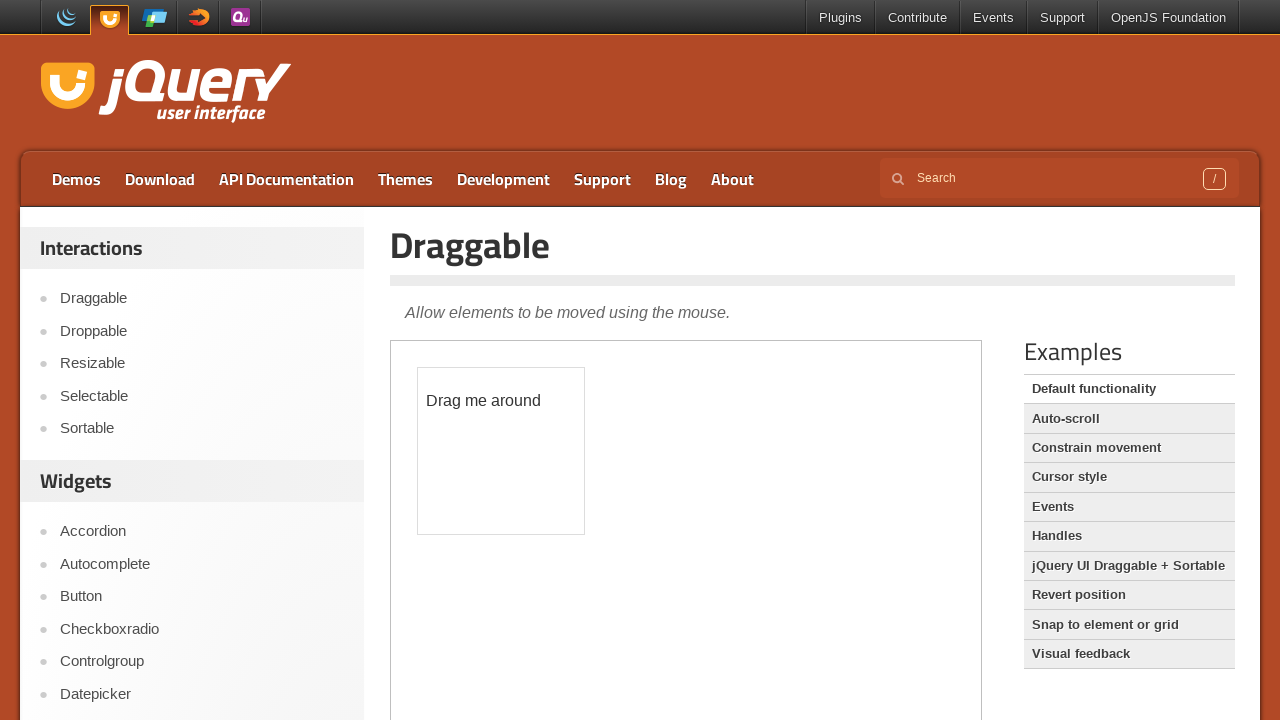

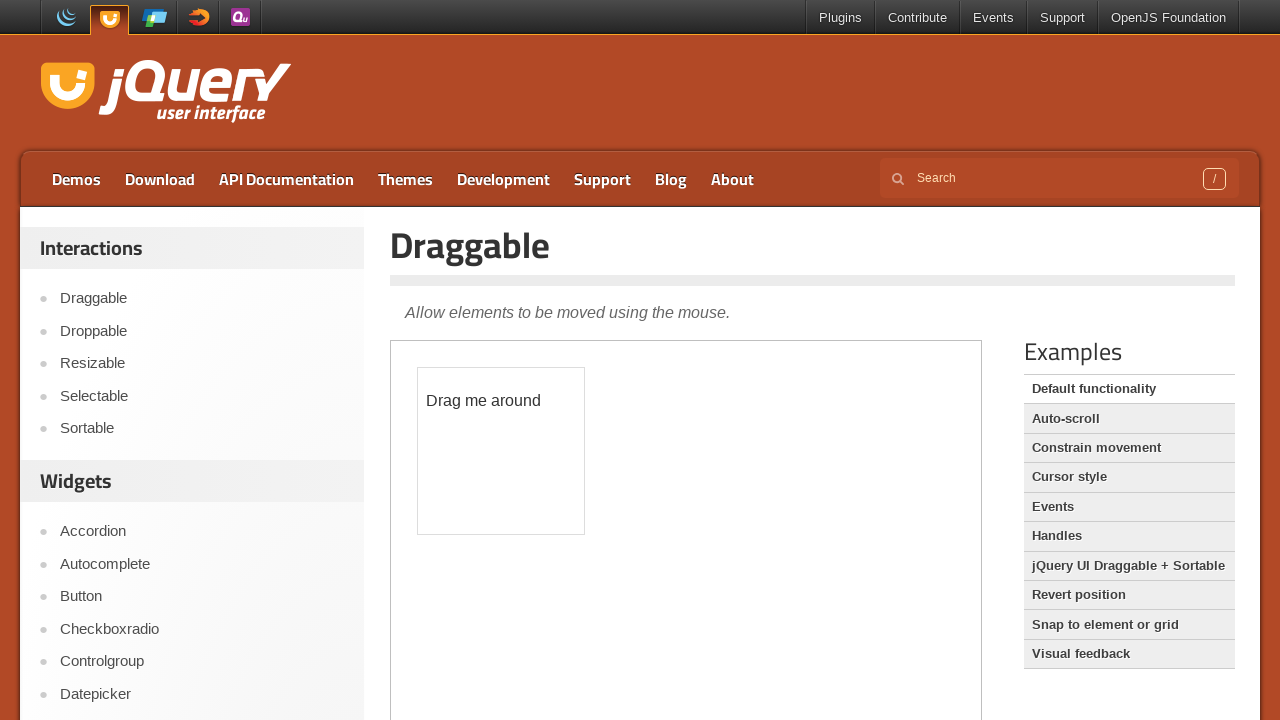